Tests search functionality on python.org by entering a search query for "pycon" and submitting the form

Starting URL: http://www.python.org

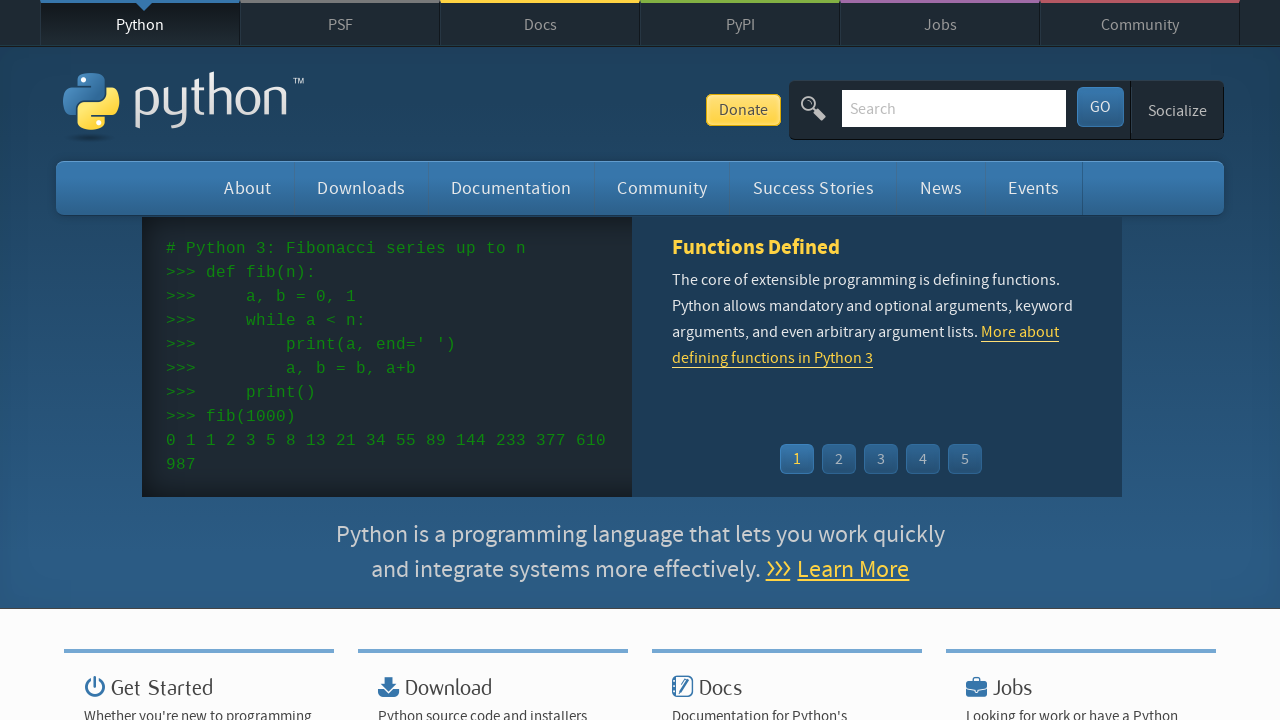

Filled search box with 'pycon' query on input[name='q']
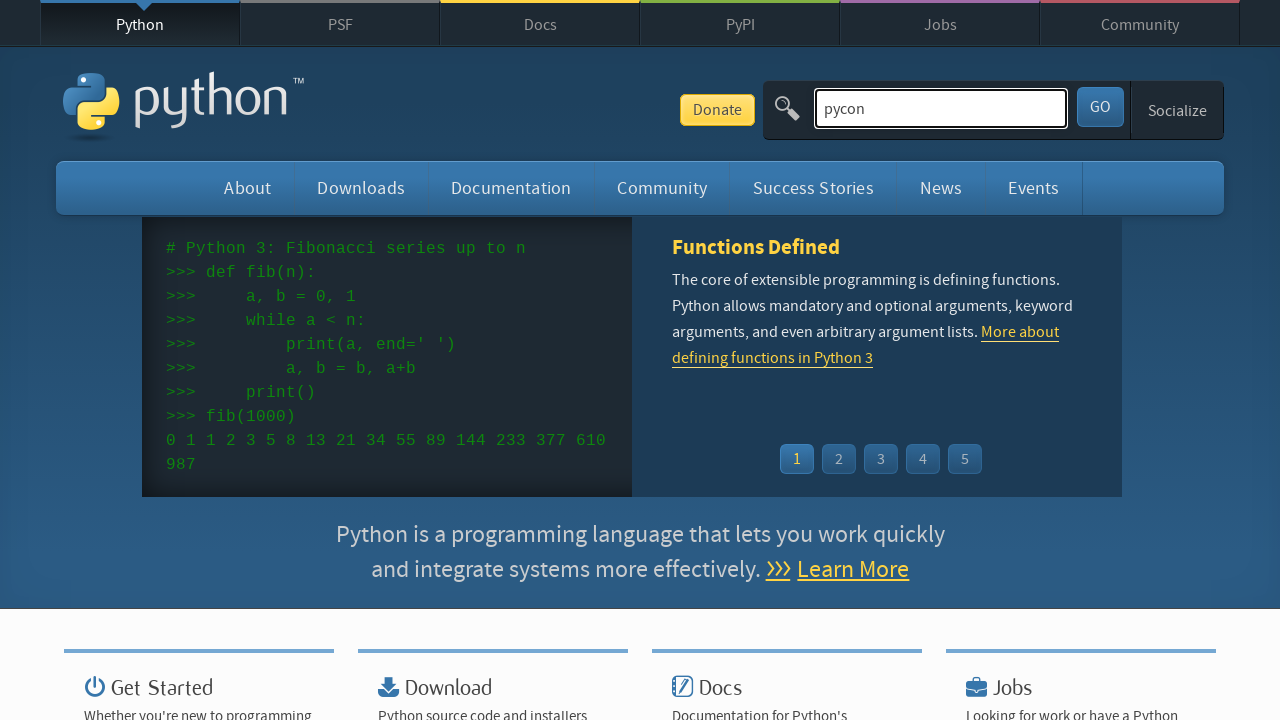

Pressed Enter to submit search form on input[name='q']
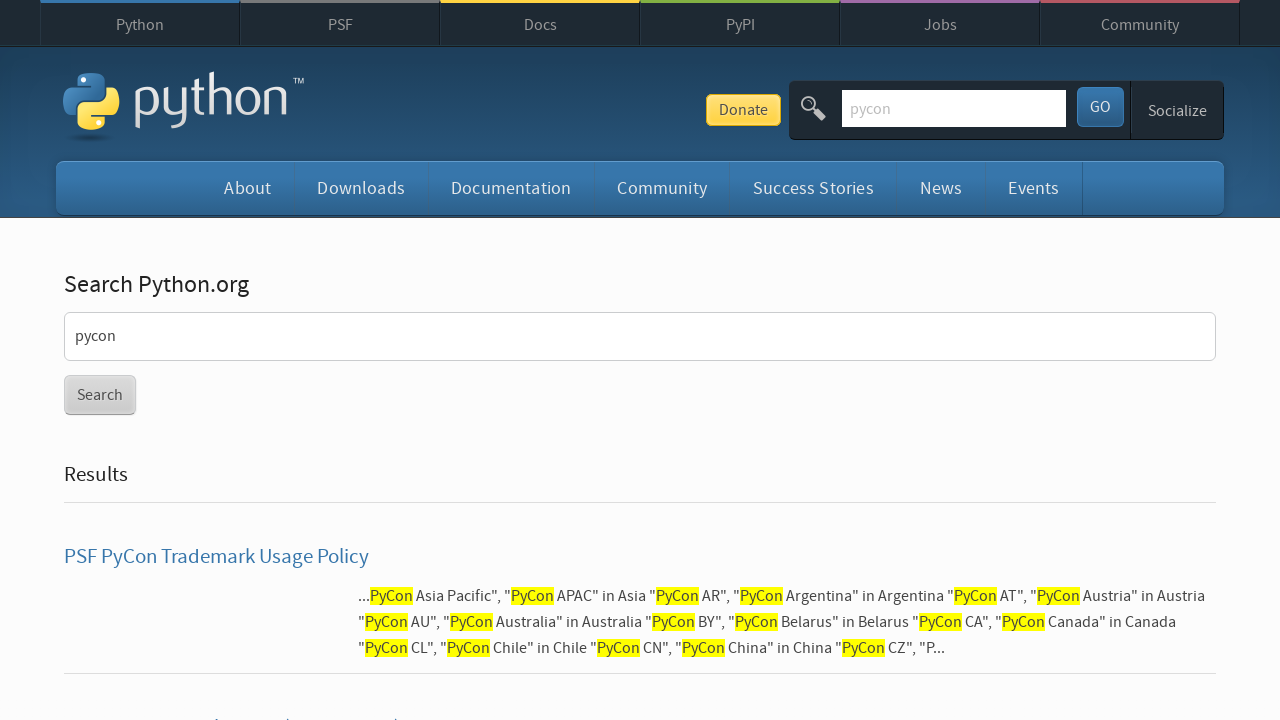

Search results loaded and network idle
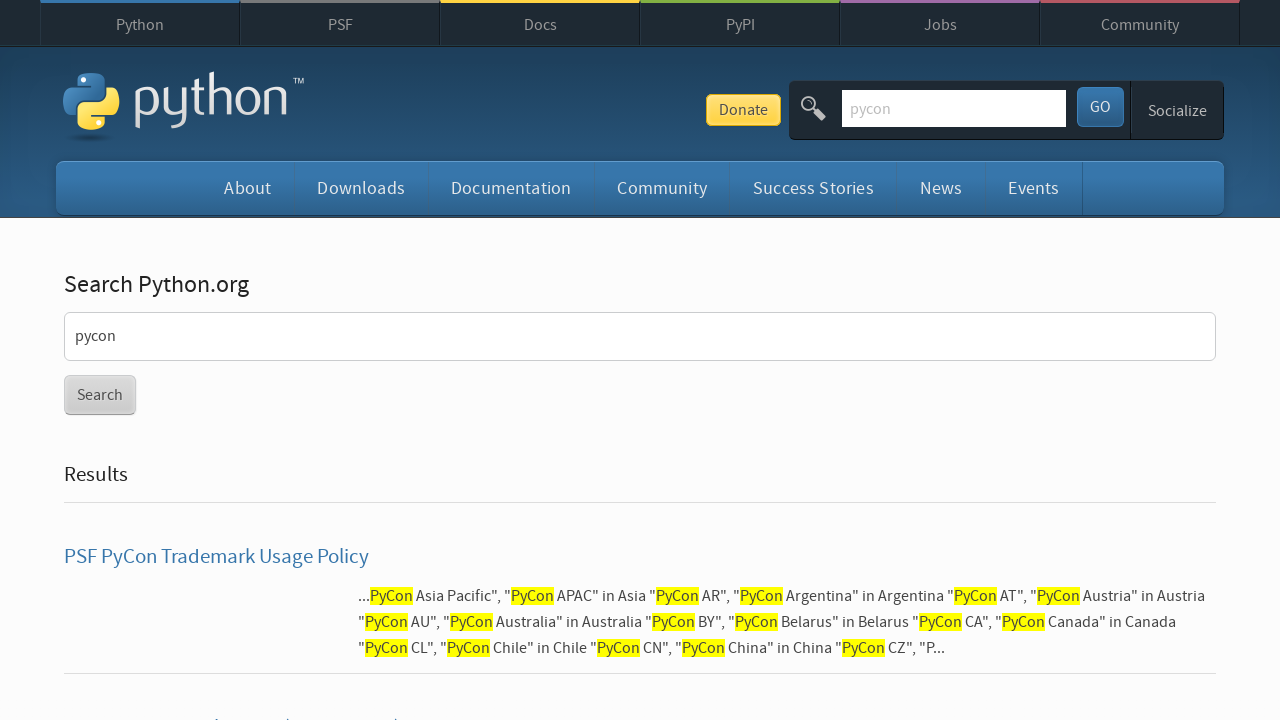

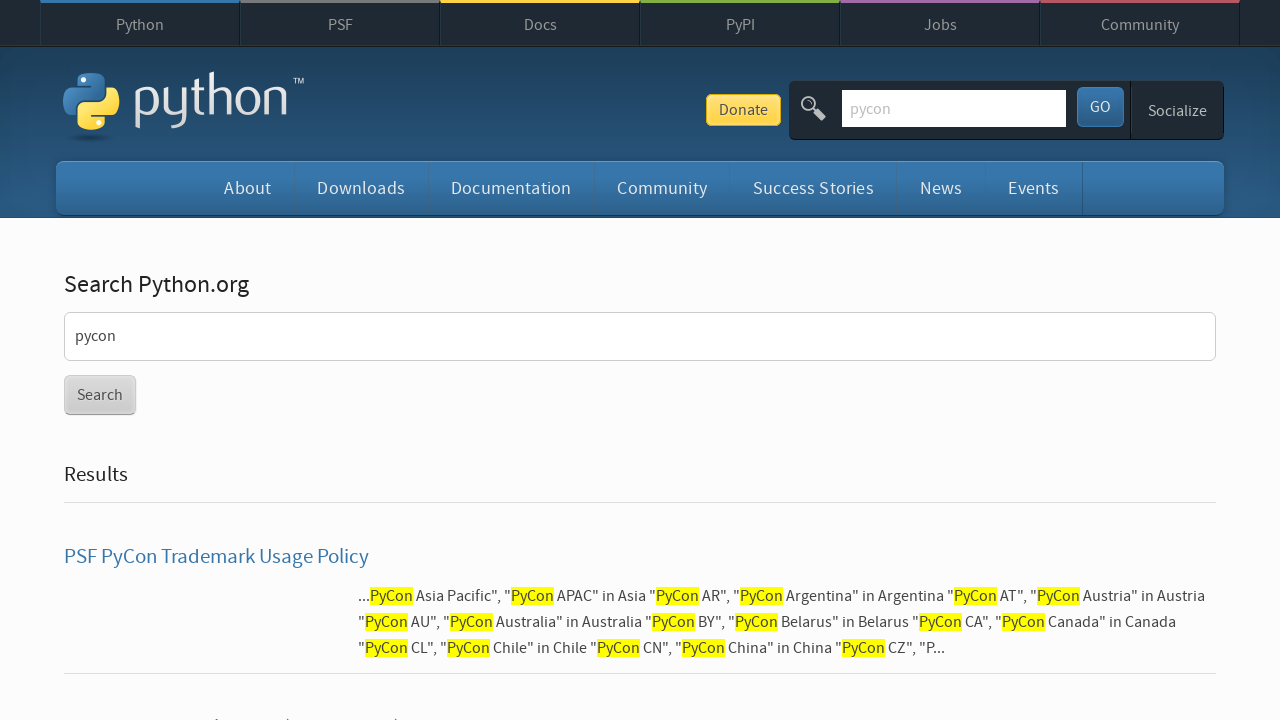